Navigates to a stock price page and retrieves the current stock price information

Starting URL: https://finance.vietstock.vn/TCB-ngan-hang-tmcp-ky-thuong-viet-nam.htm

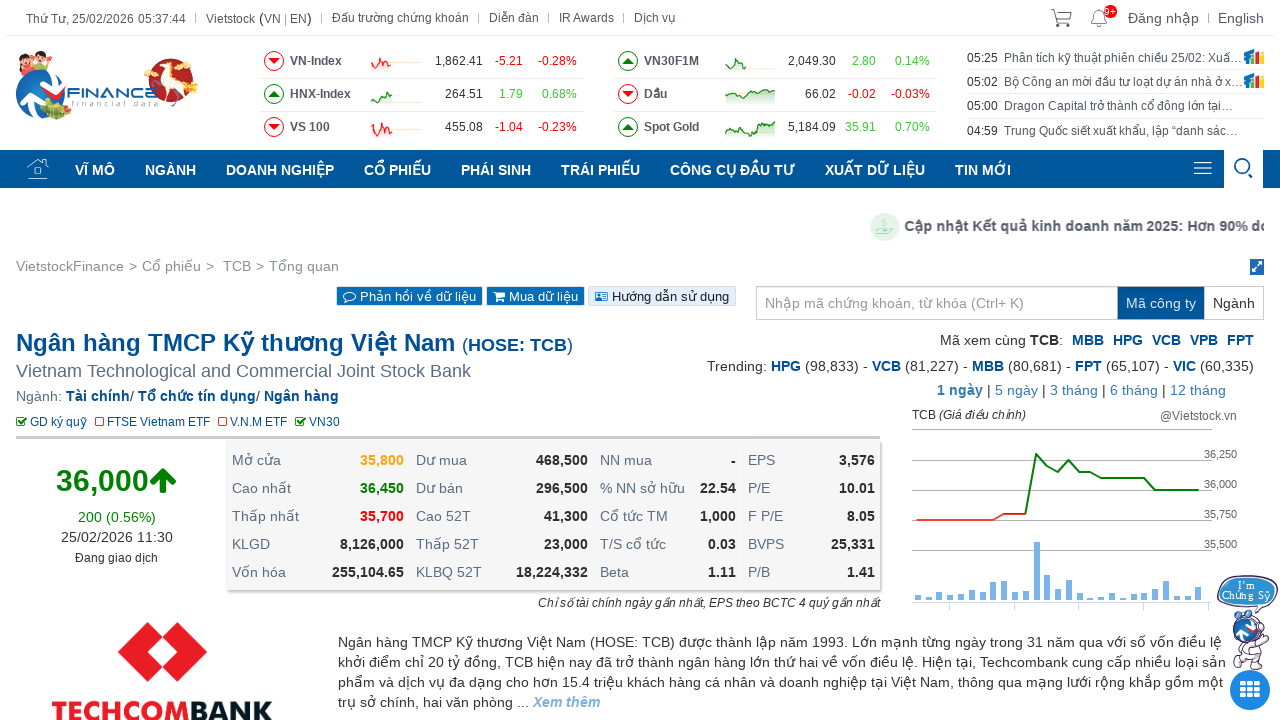

Waited for stock price element to load
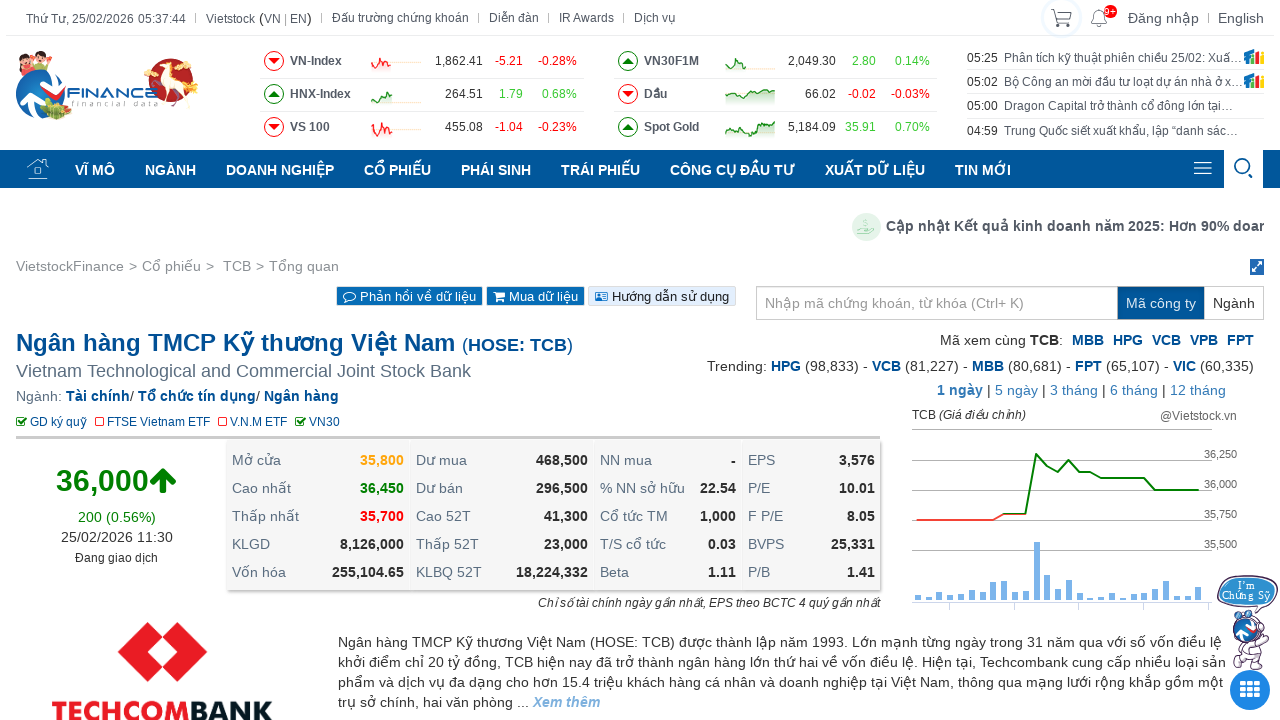

Located stock price element
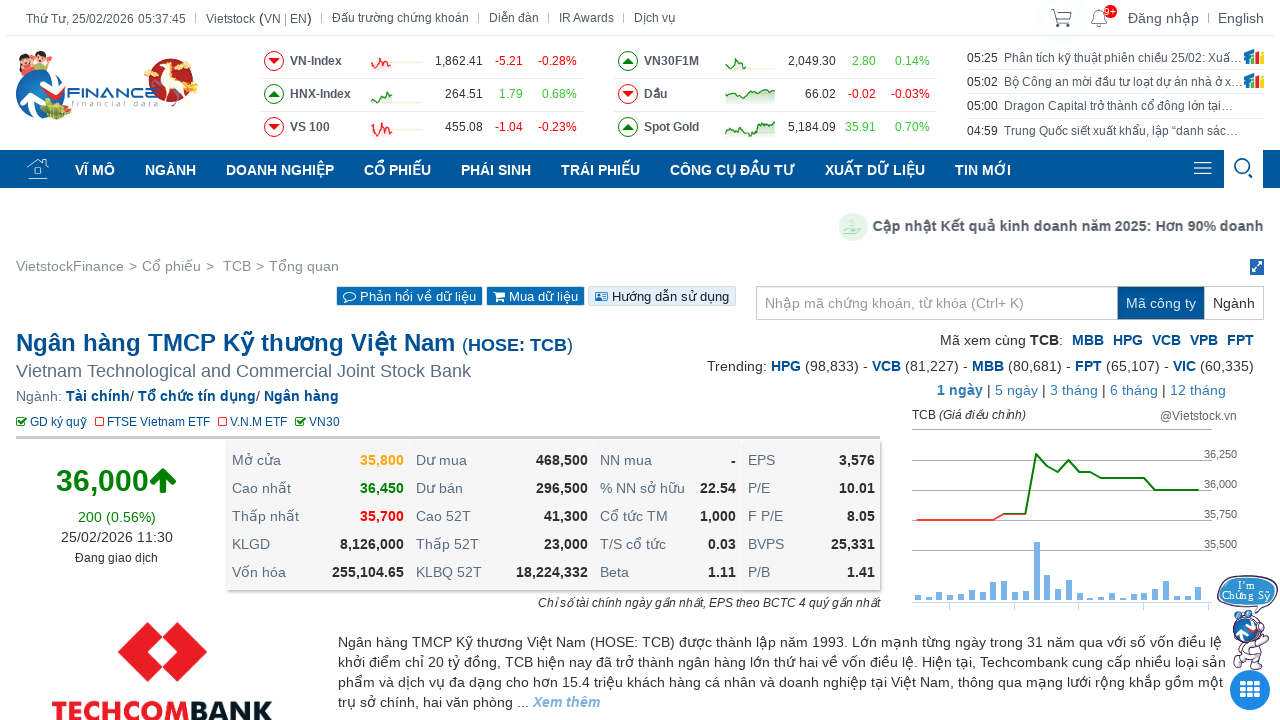

Retrieved current stock price information
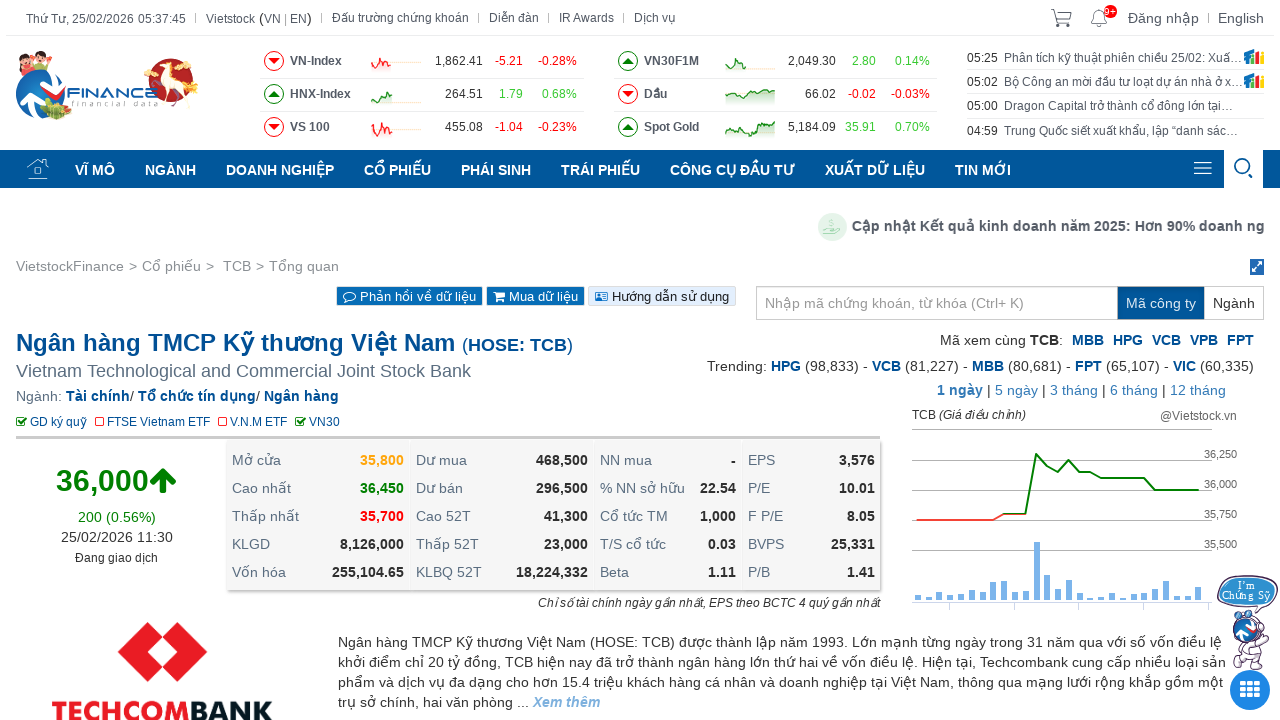

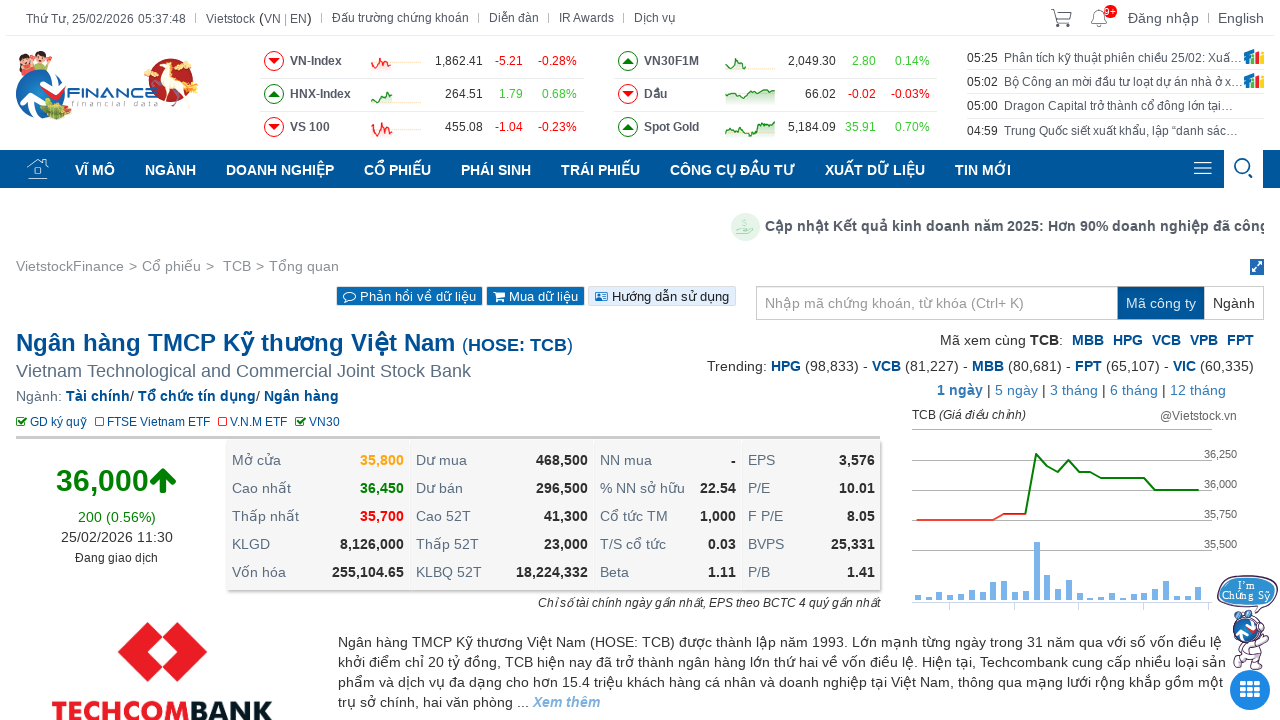